Tests drag and drop functionality by dragging an element from source to target location within an iframe

Starting URL: https://jqueryui.com/droppable/

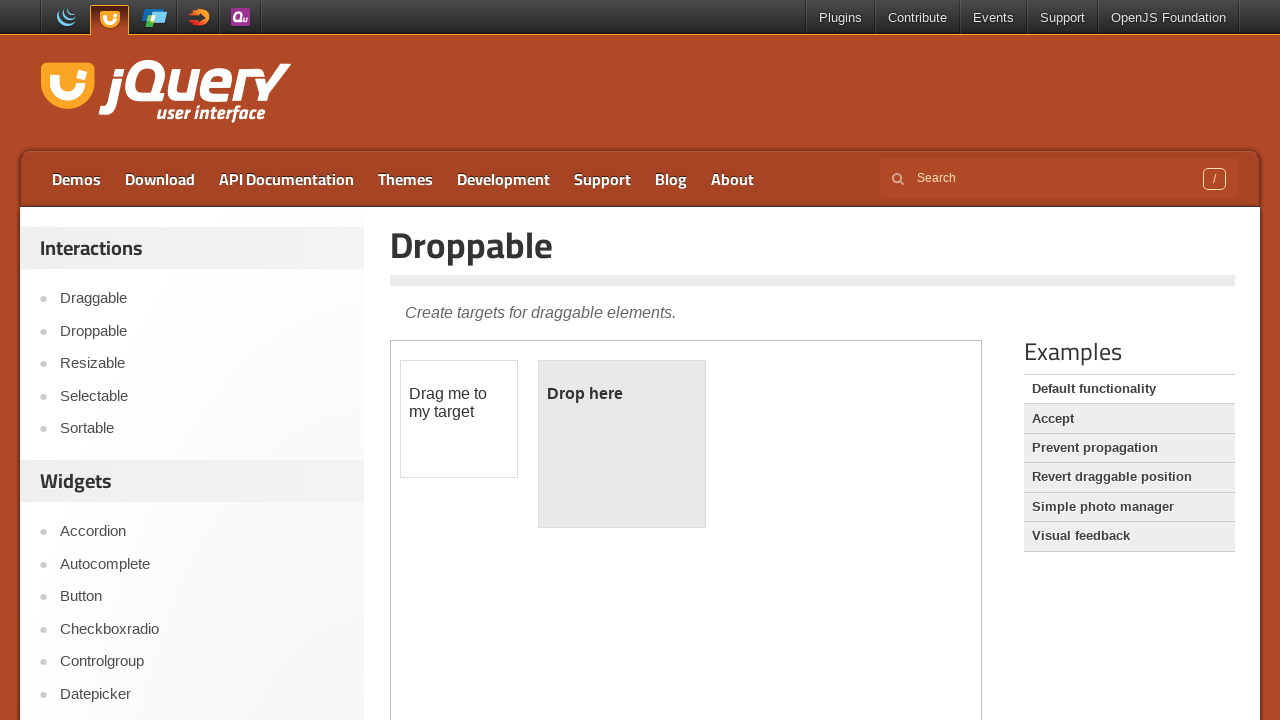

Located the iframe containing drag and drop demo
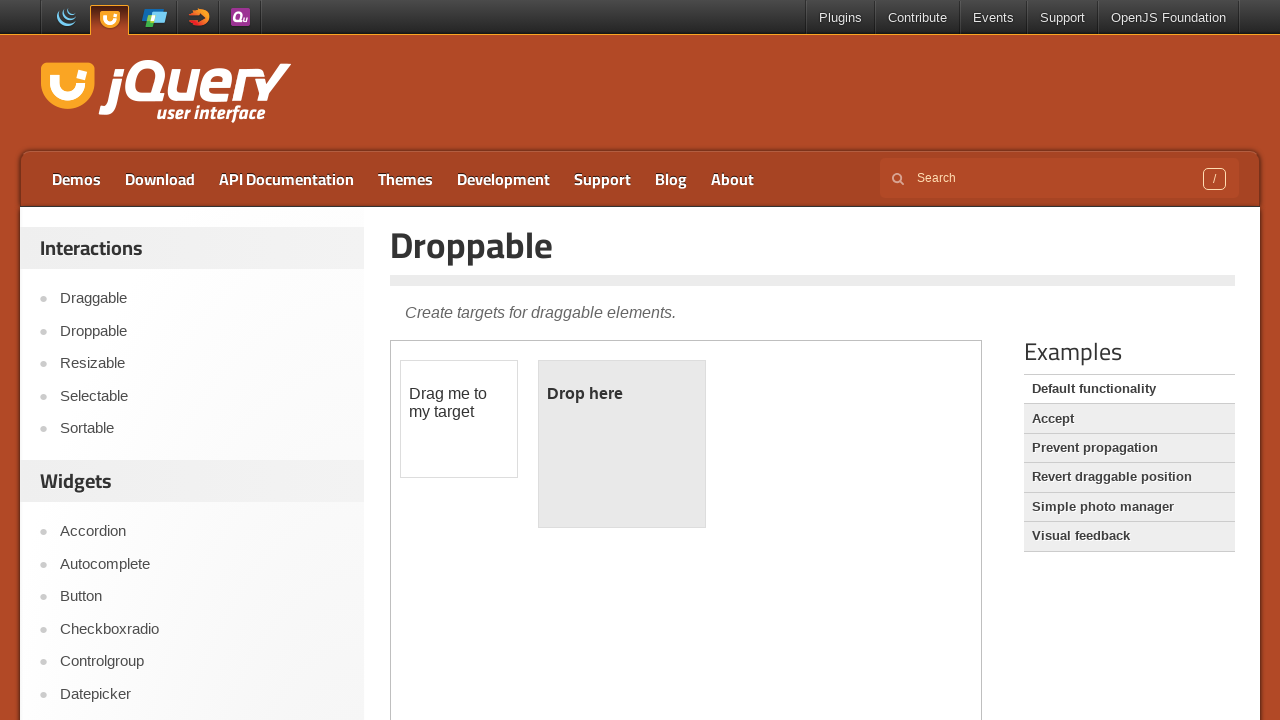

Located the draggable element
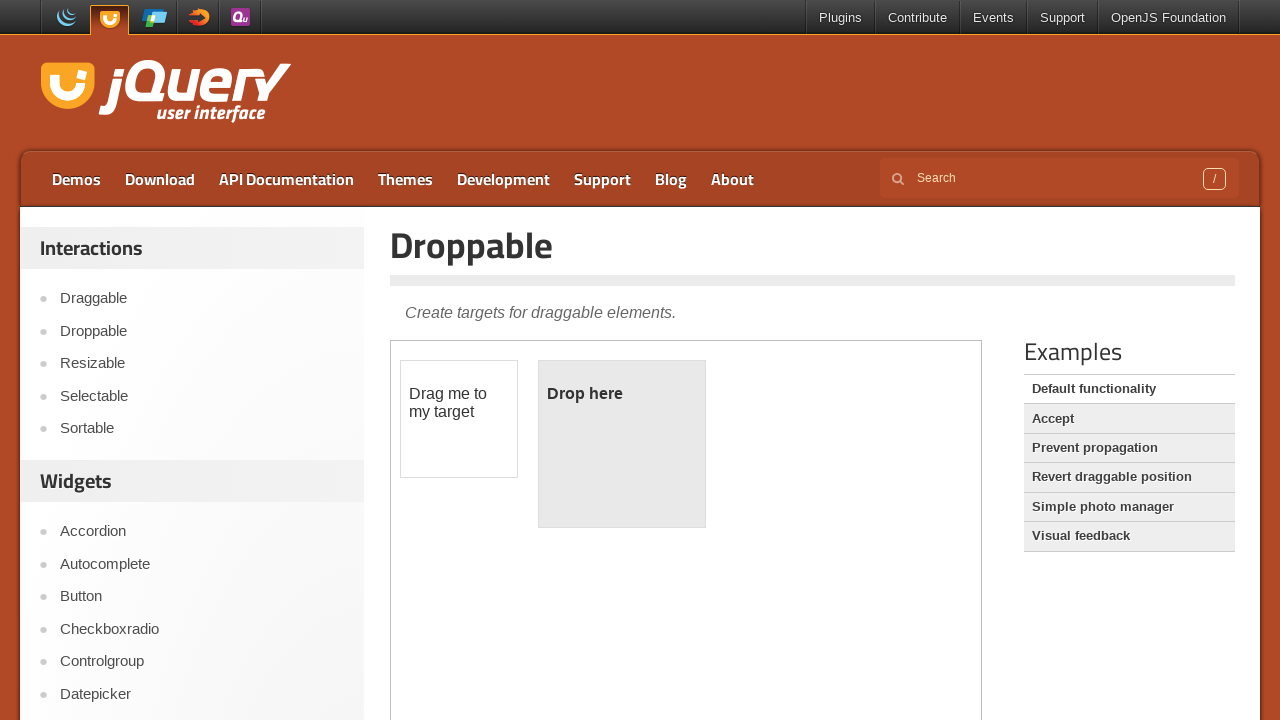

Located the droppable target element
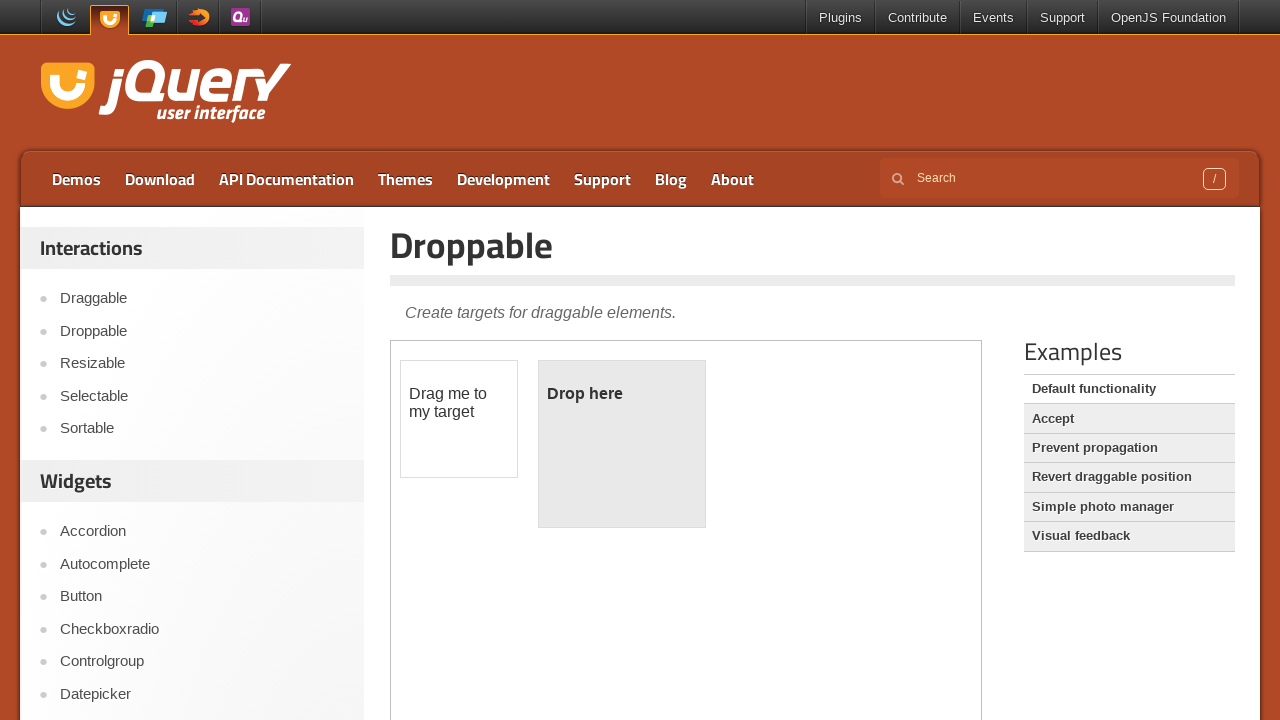

Dragged the draggable element to the droppable target at (622, 444)
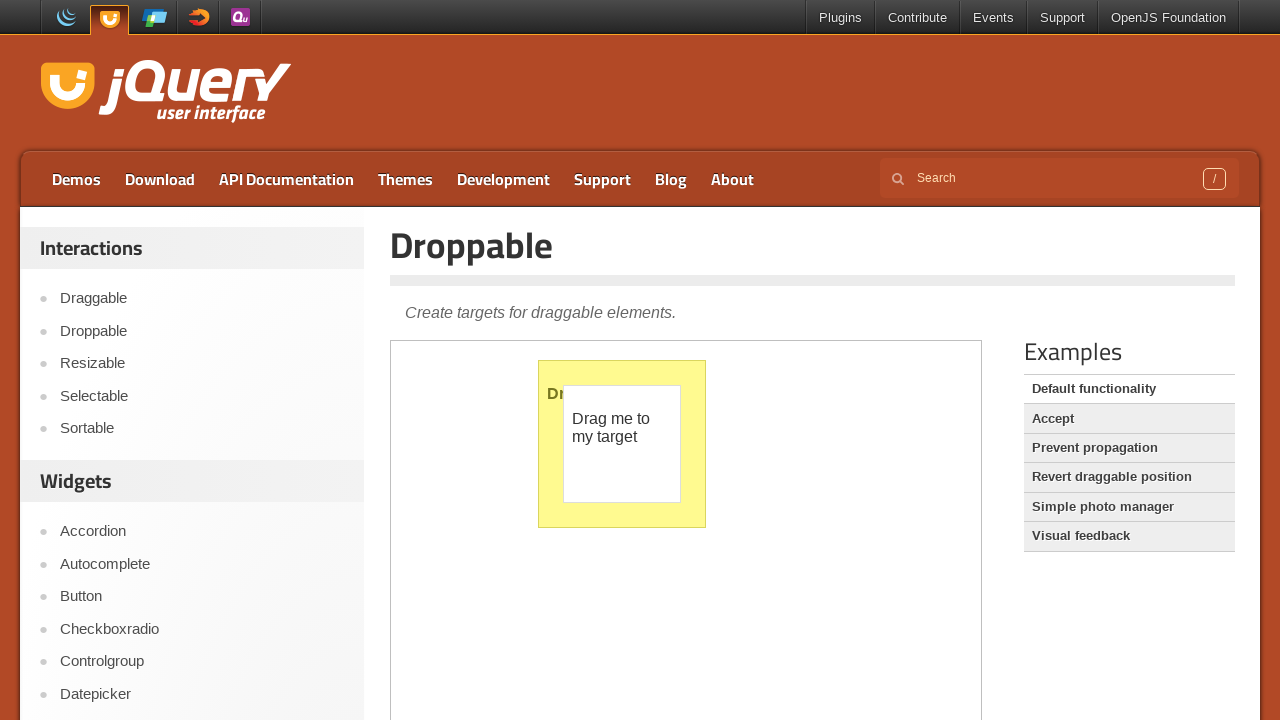

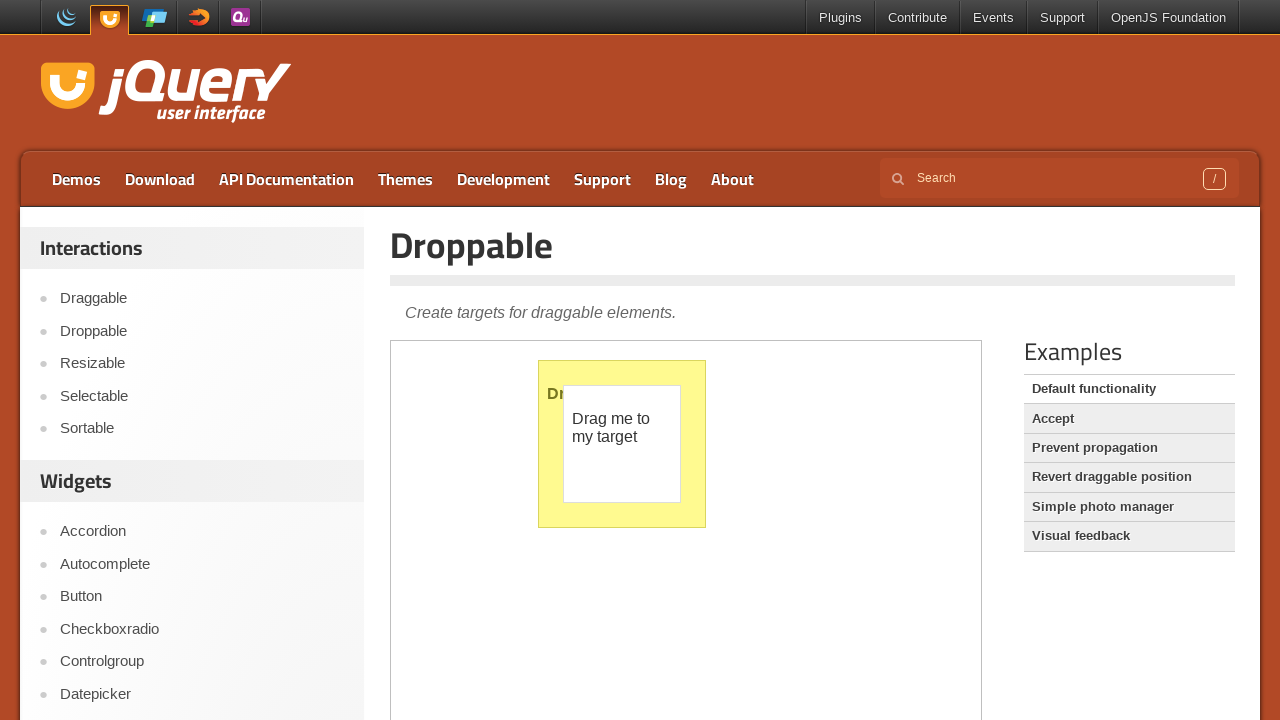